Tests deleting an entry from the Web Tables by clicking the delete button.

Starting URL: https://demoqa.com

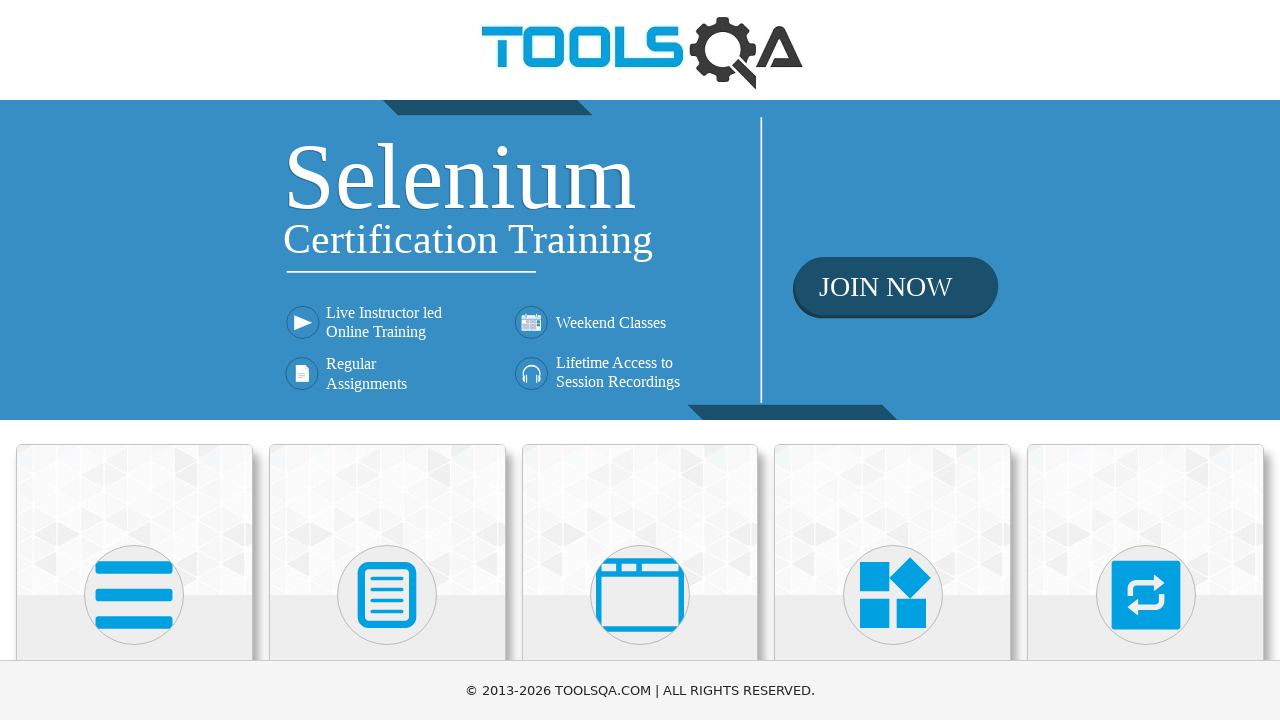

Clicked on Elements section at (134, 360) on text=Elements
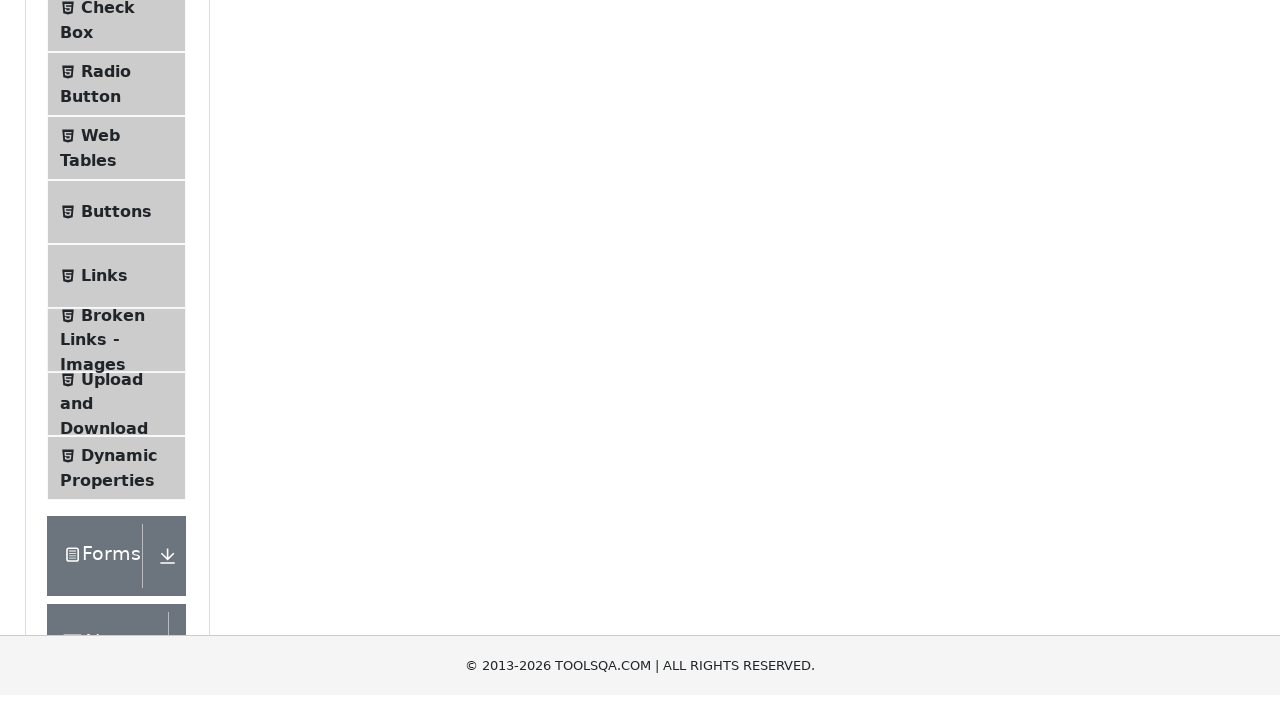

Clicked on Web Tables menu item at (100, 440) on text=Web Tables
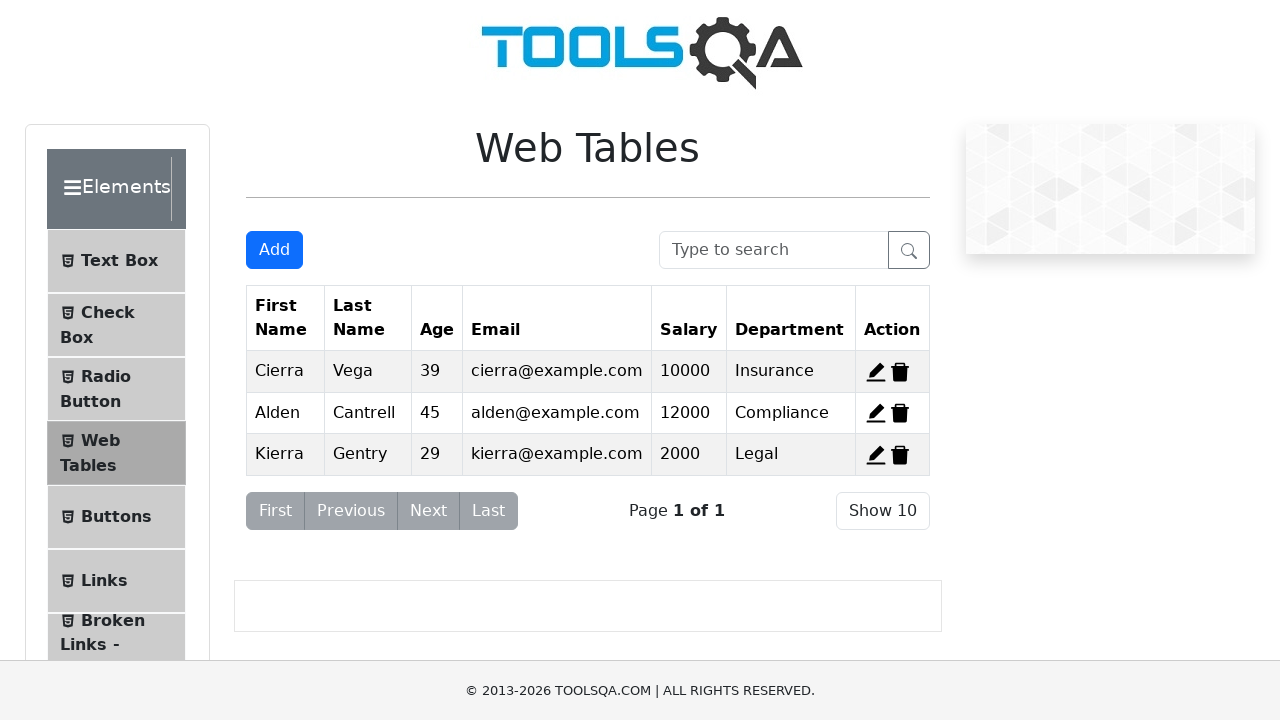

Clicked delete button on first row to remove entry from Web Tables at (900, 372) on #delete-record-1
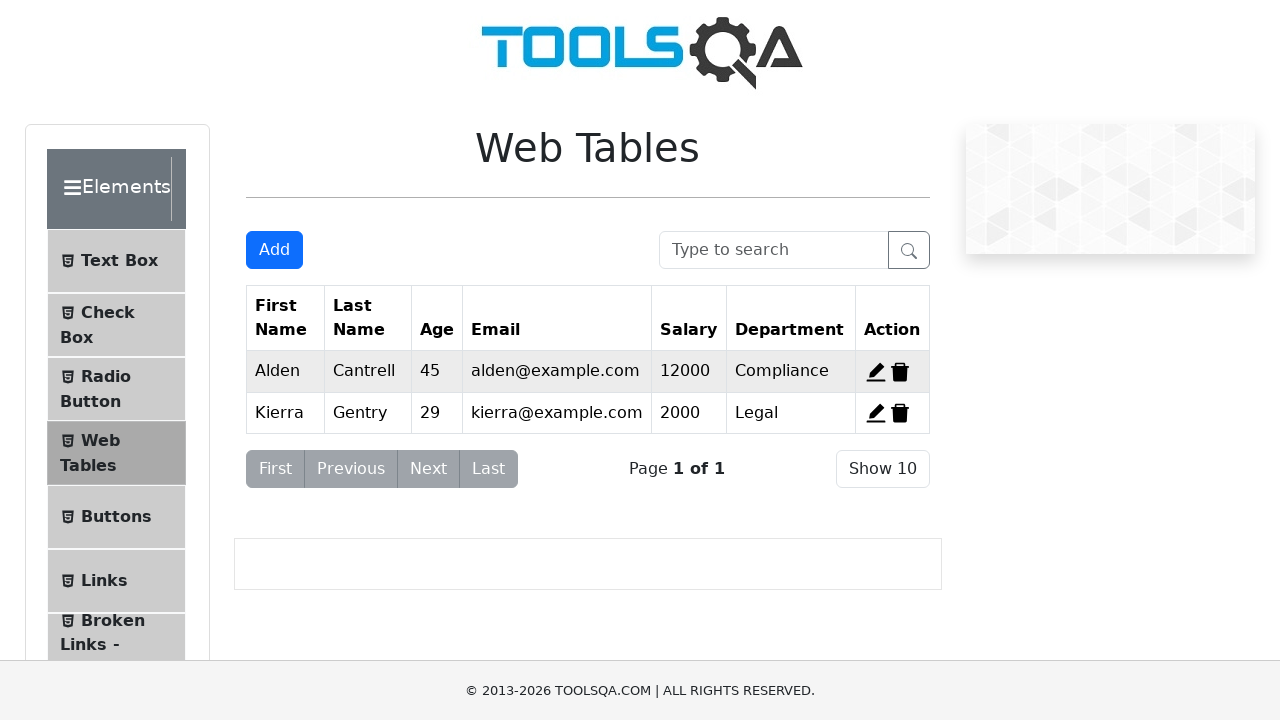

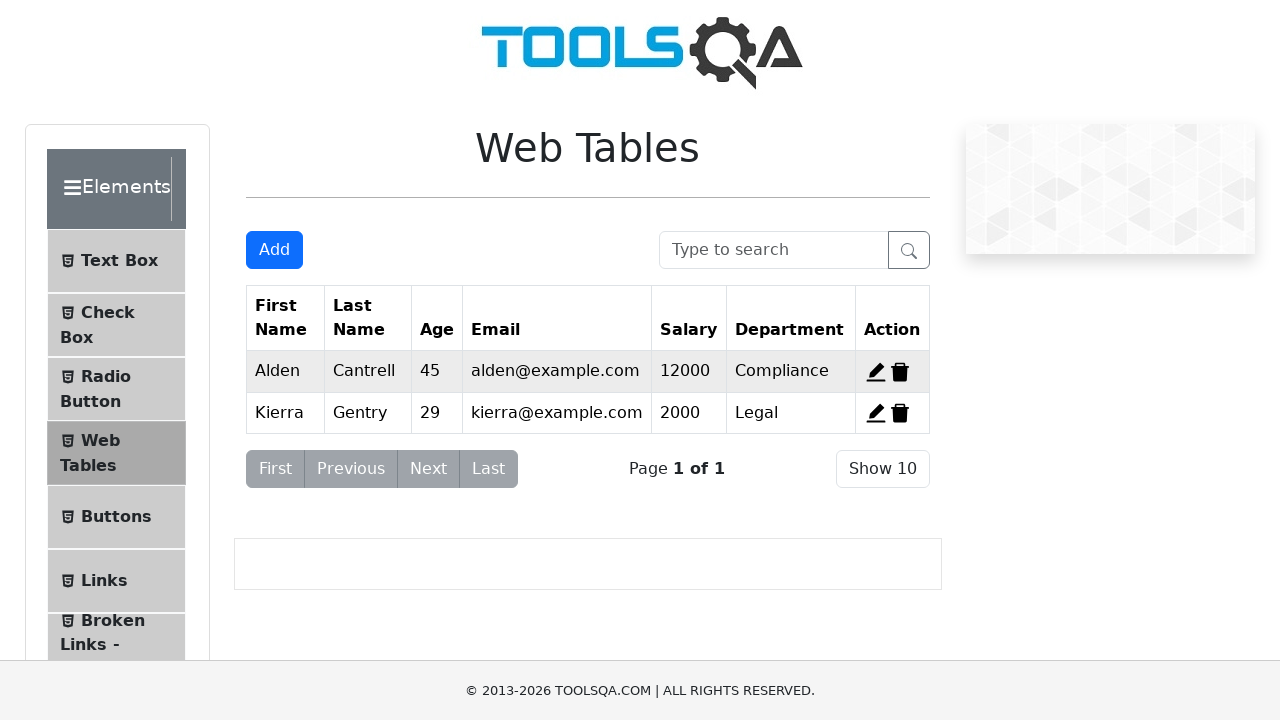